Tests double-click functionality by double-clicking a button that triggers an alert, then accepts the alert

Starting URL: https://selenium08.blogspot.com/2019/11/double-click.html

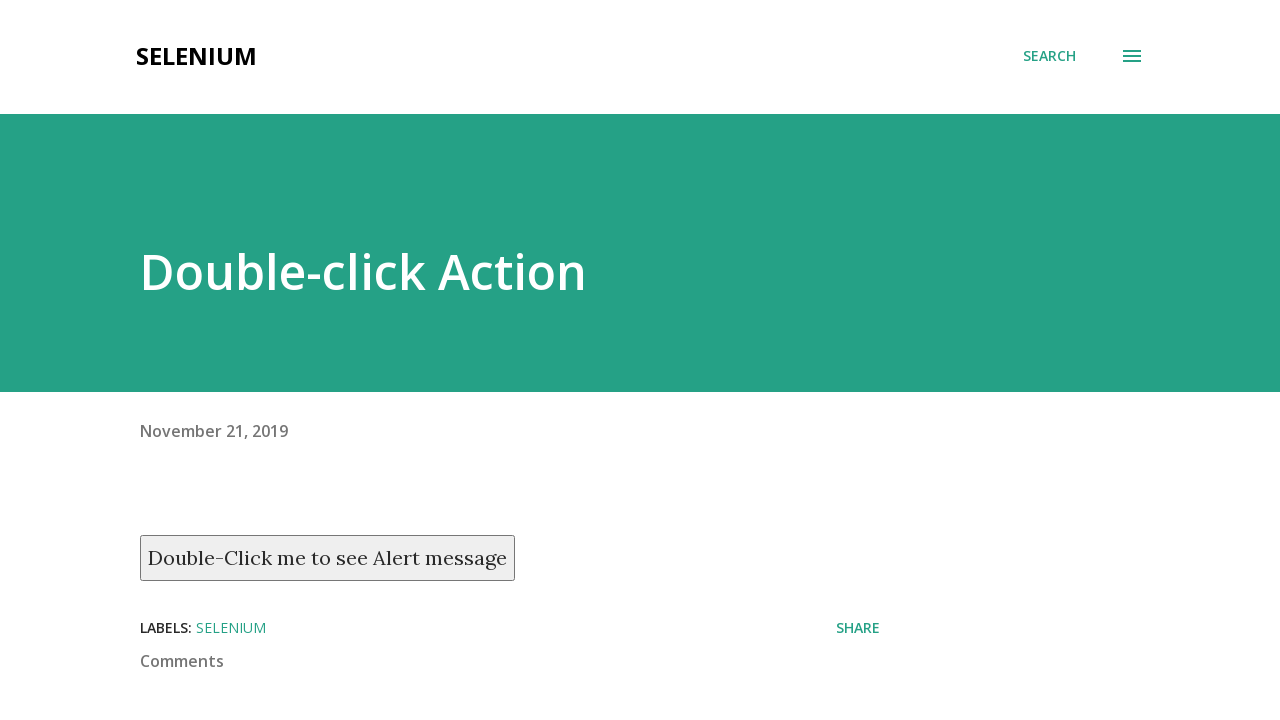

Located the double-click button element
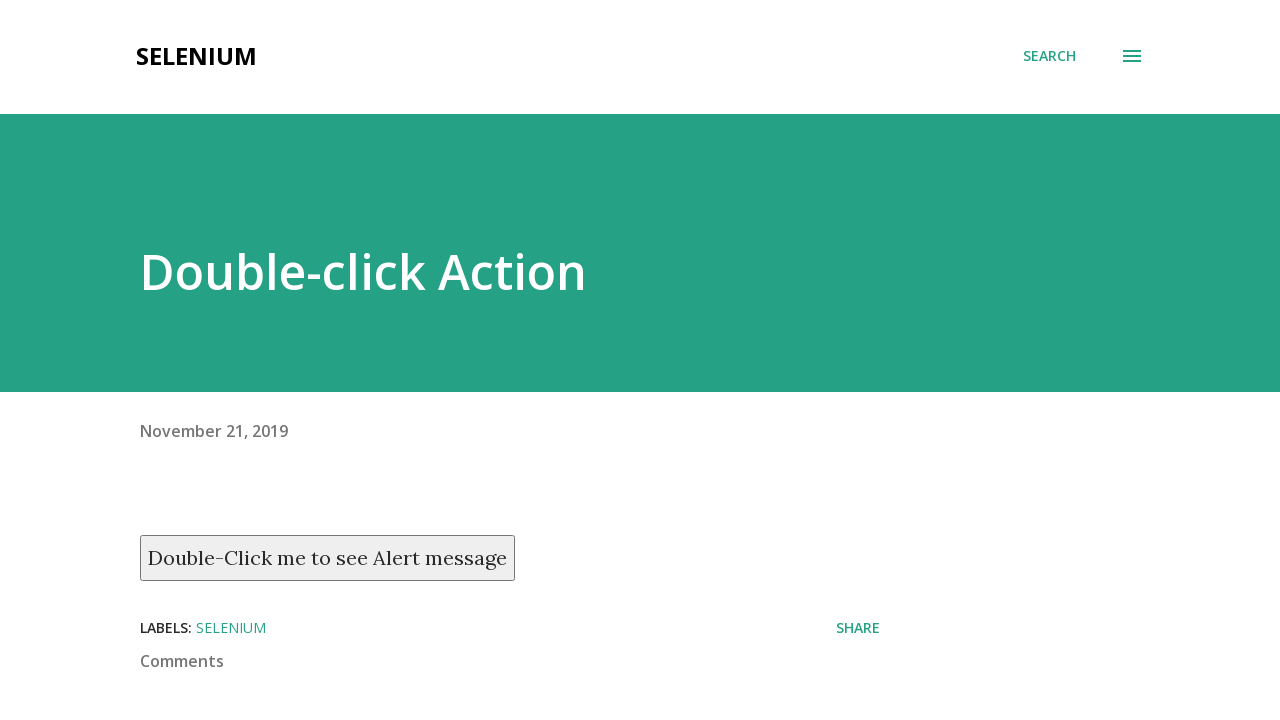

Double-clicked the button to trigger alert at (328, 558) on xpath=//button[text()='Double-Click me to see Alert message']
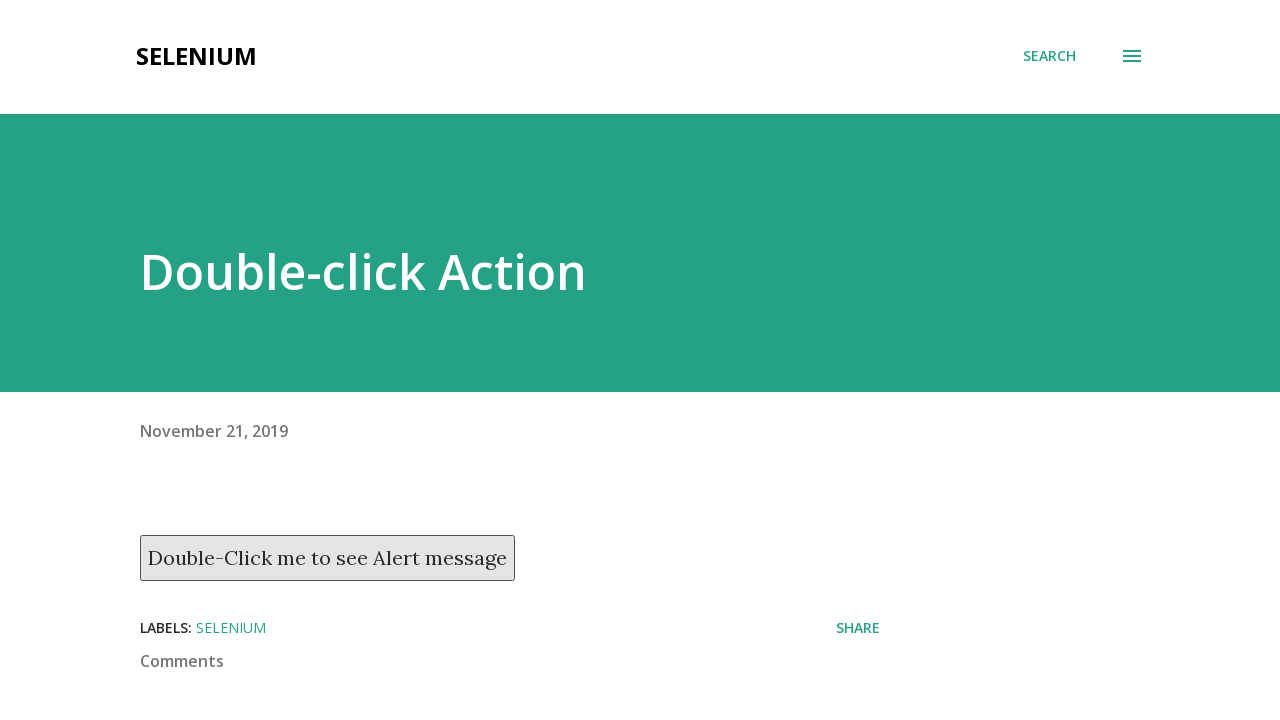

Set up alert handler to accept the dialog
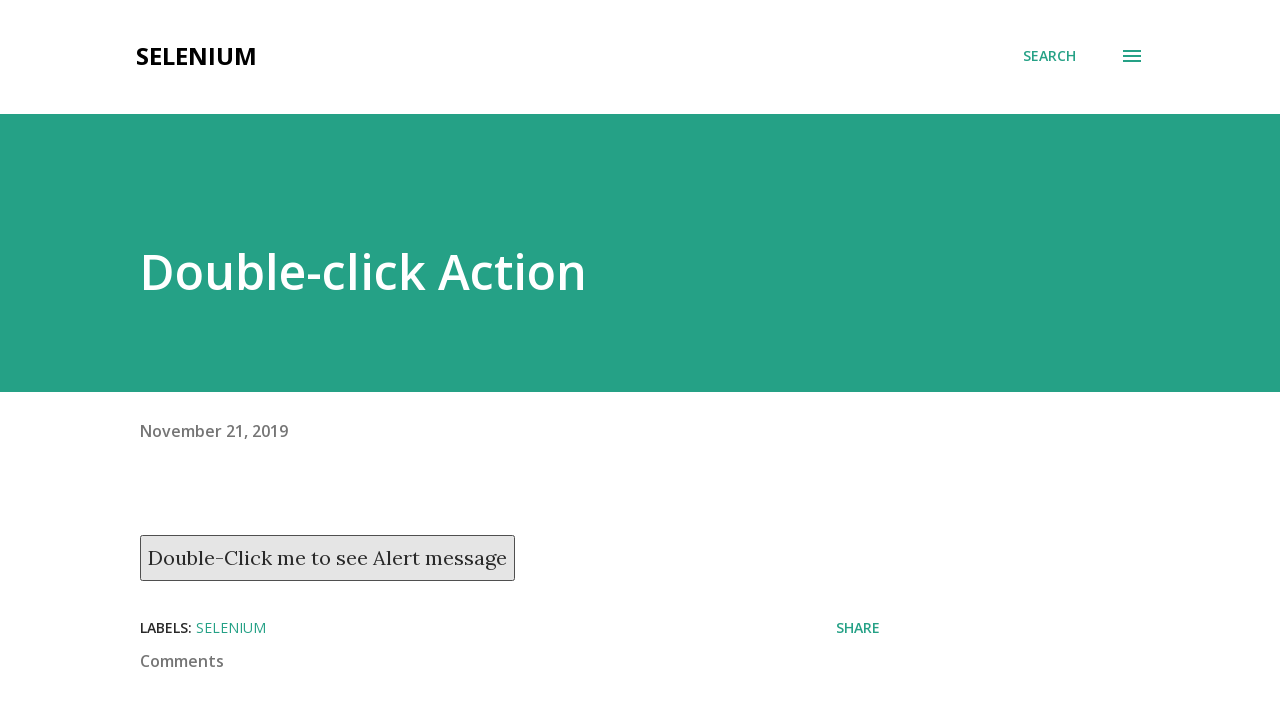

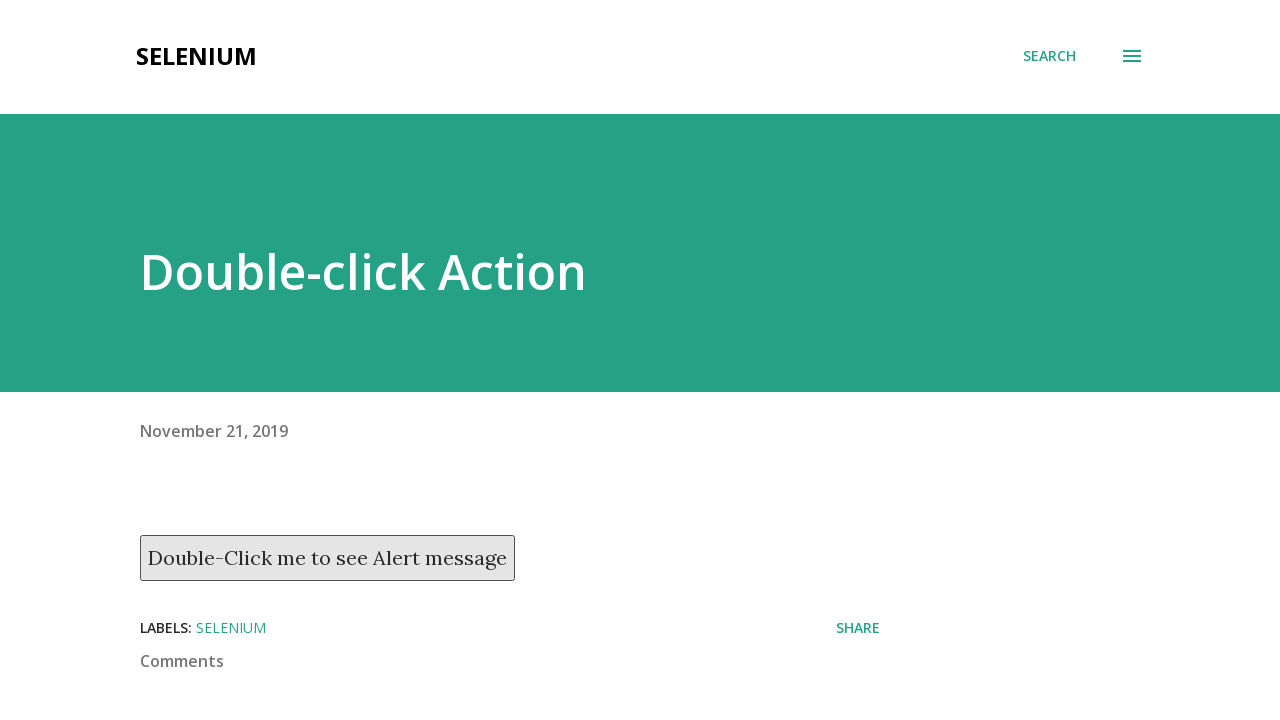